Tests Google Maps API integration on a demo page by navigating to the page, filling an address input field, and checking for autocomplete suggestions.

Starting URL: https://sunspire-web-app.vercel.app/?company=Apple&demo=1

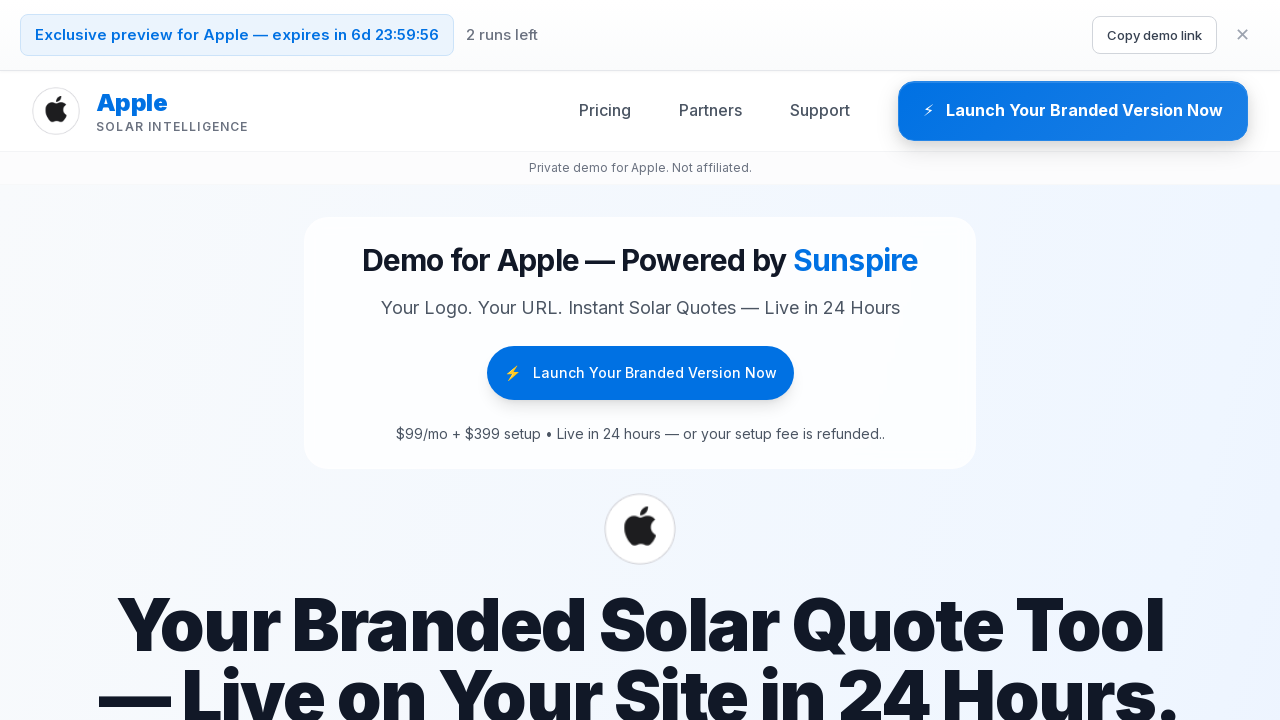

Navigated to Google Maps API demo page
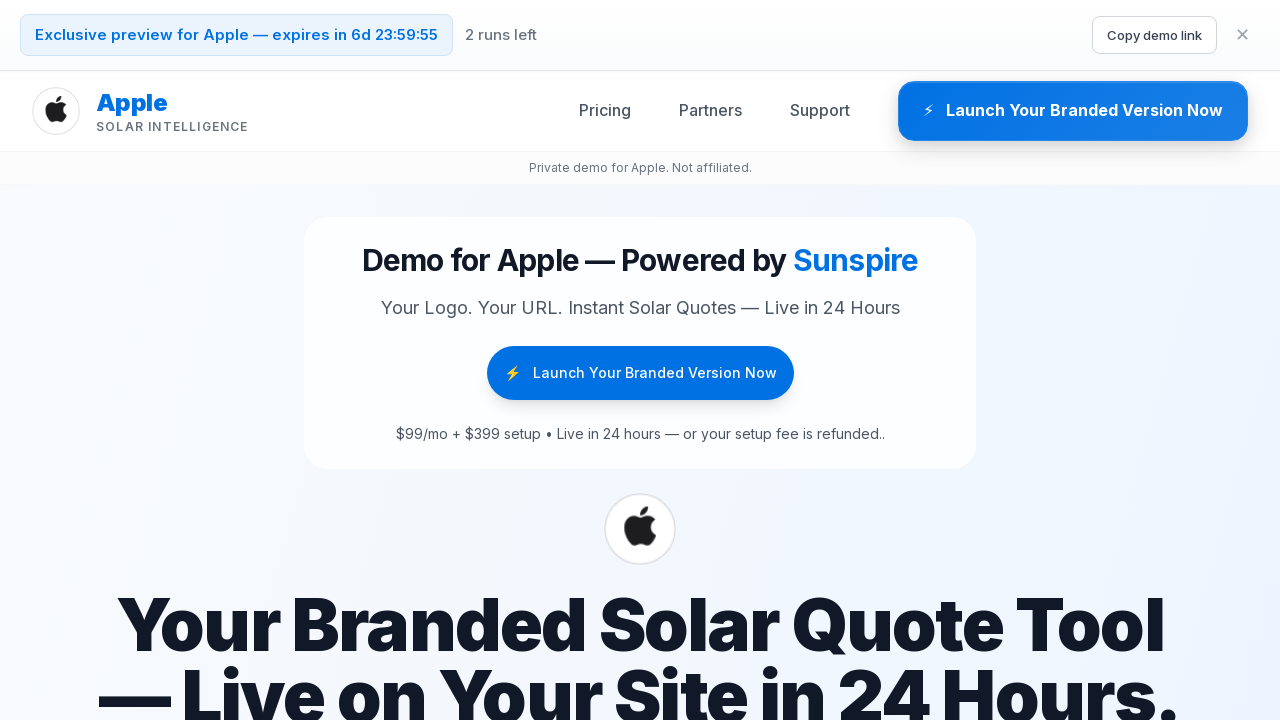

Page fully loaded with network idle
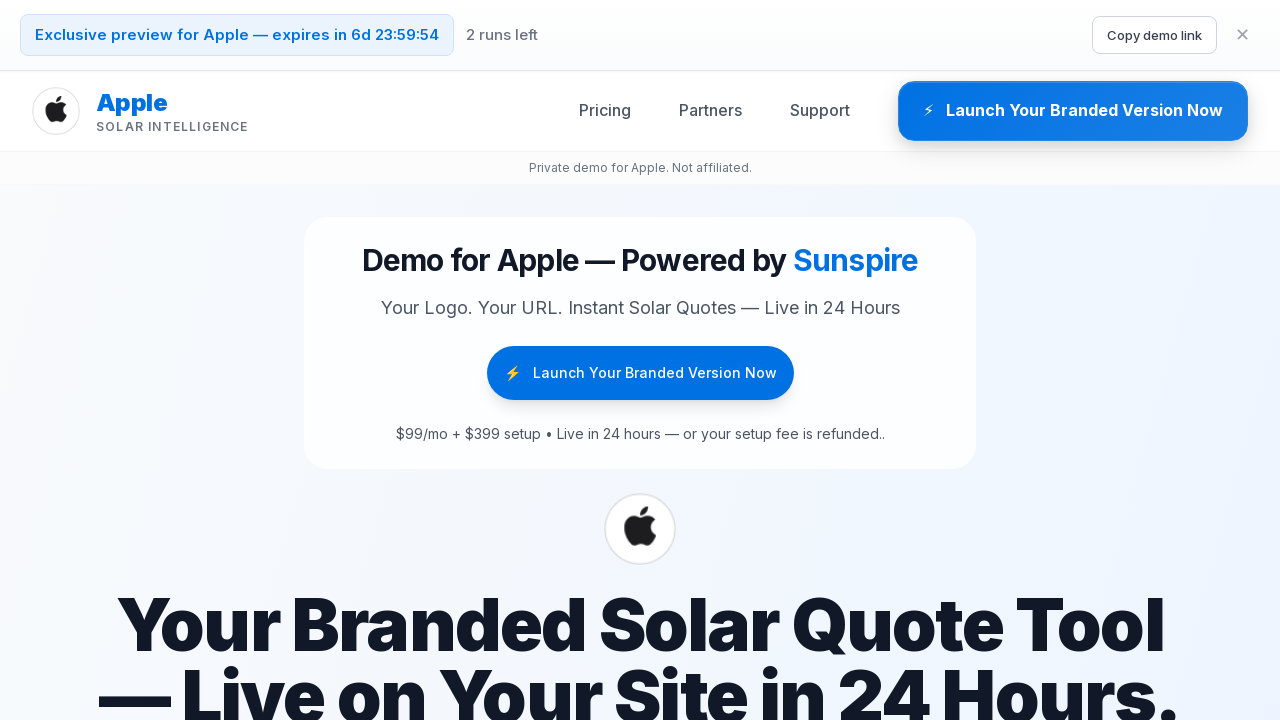

Located address input field
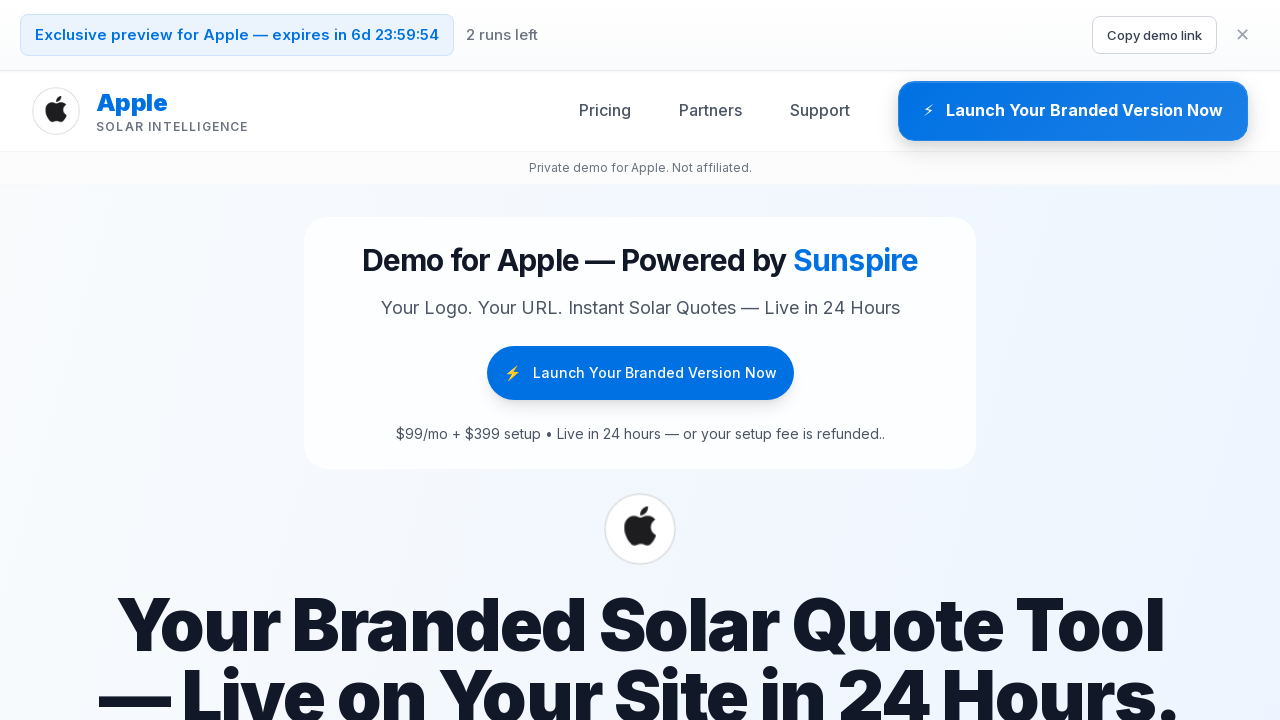

Filled address input field with '123 Main St, New York' on input[placeholder*="address"] >> nth=0
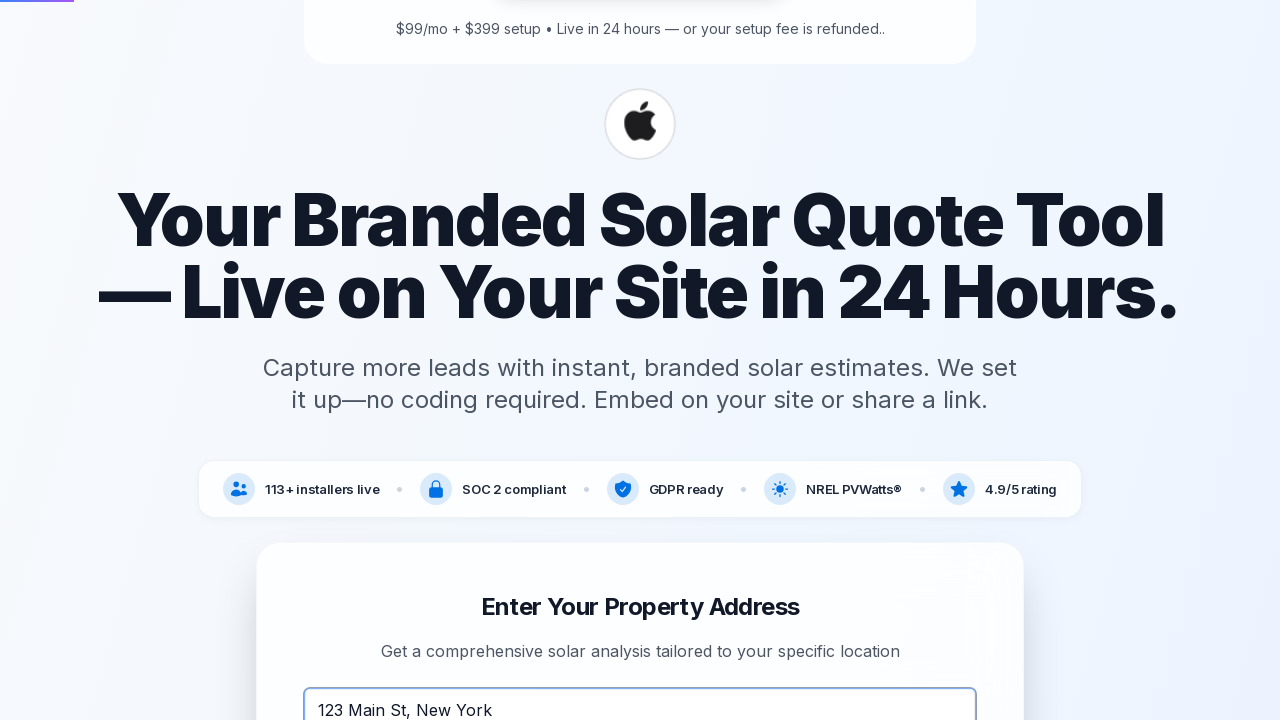

Waited 3 seconds for autocomplete suggestions to appear
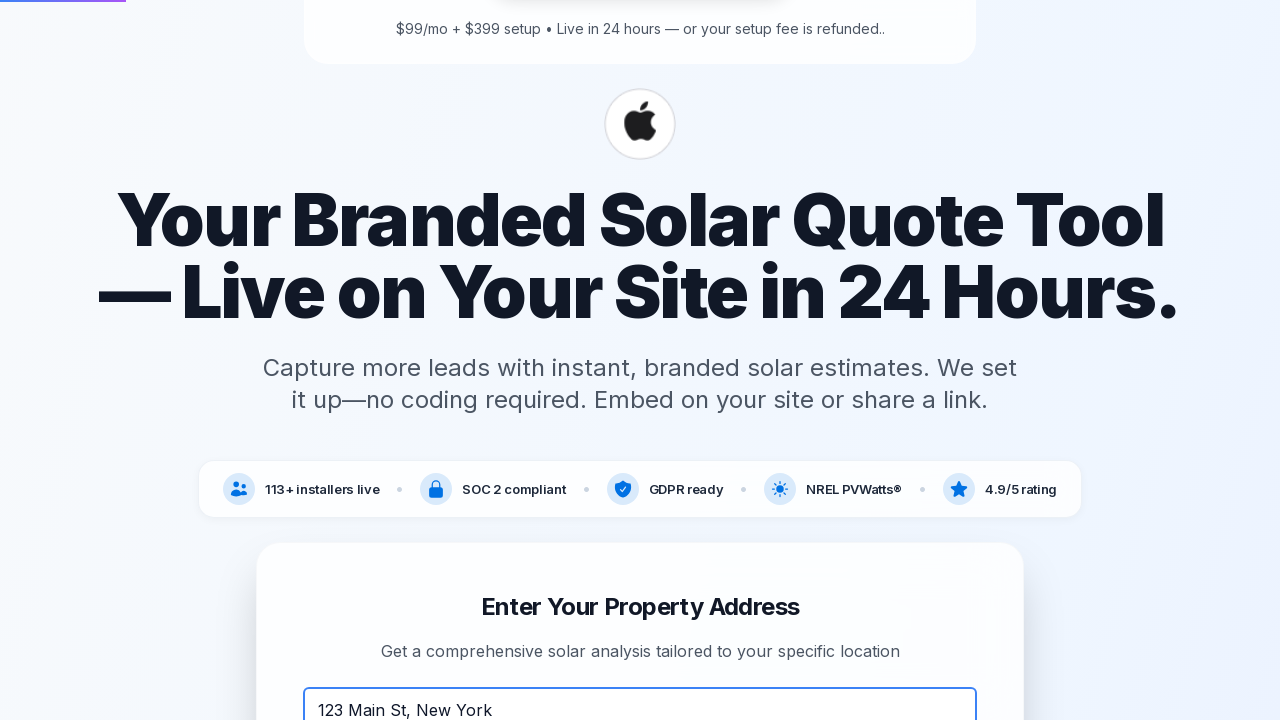

Located autocomplete suggestion elements
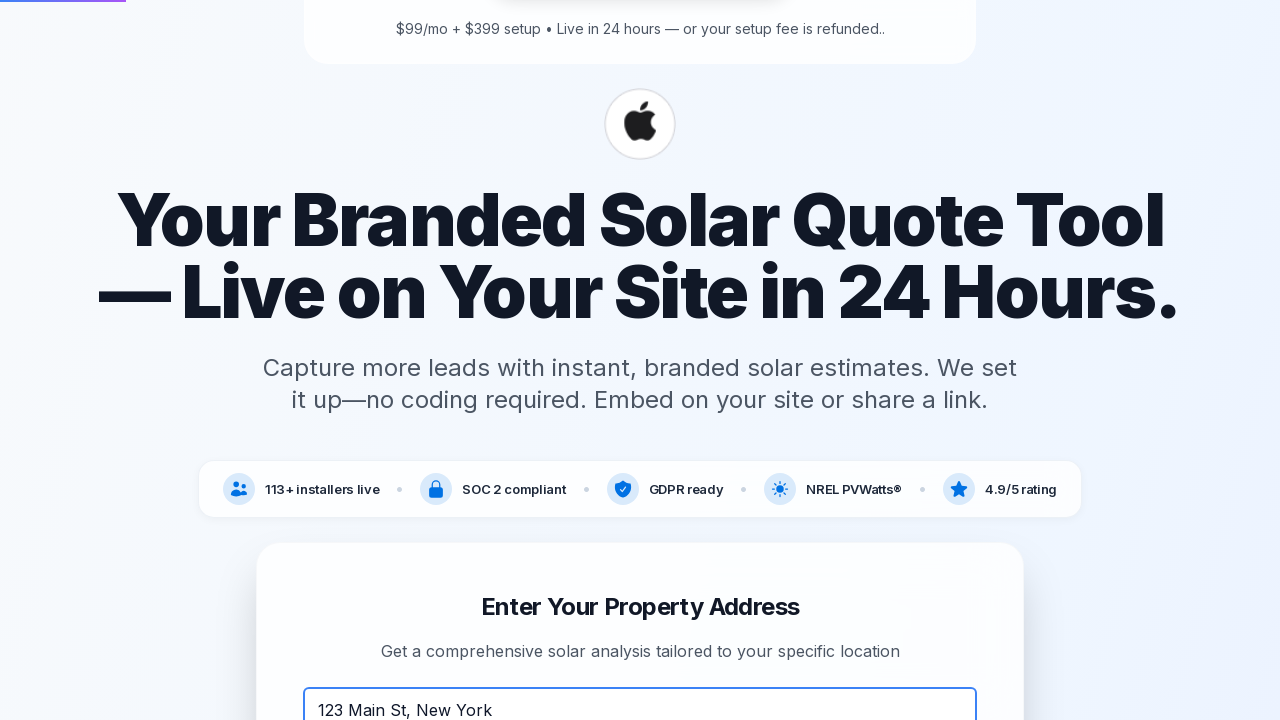

Found 0 autocomplete suggestions
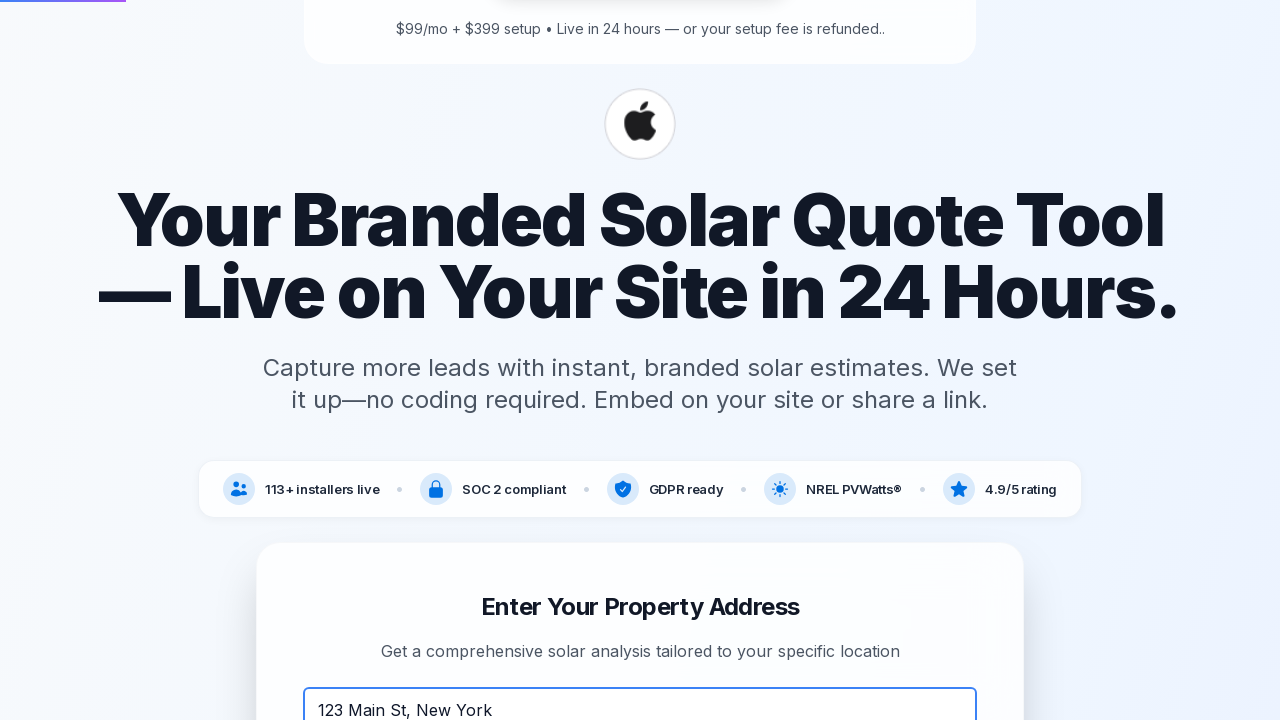

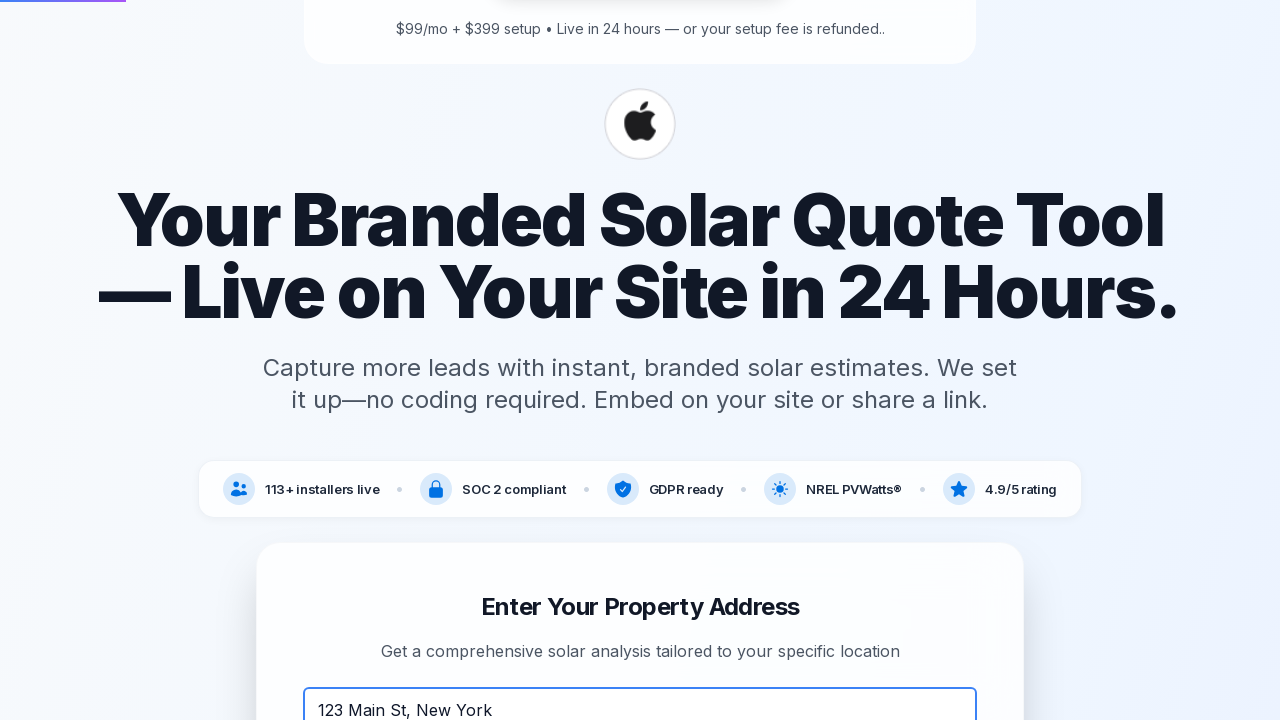